Tests clicking on a button element on a music lesson page about frequency, octave, and semitones

Starting URL: https://www.apronus.com/music/lessons/unit01.htm

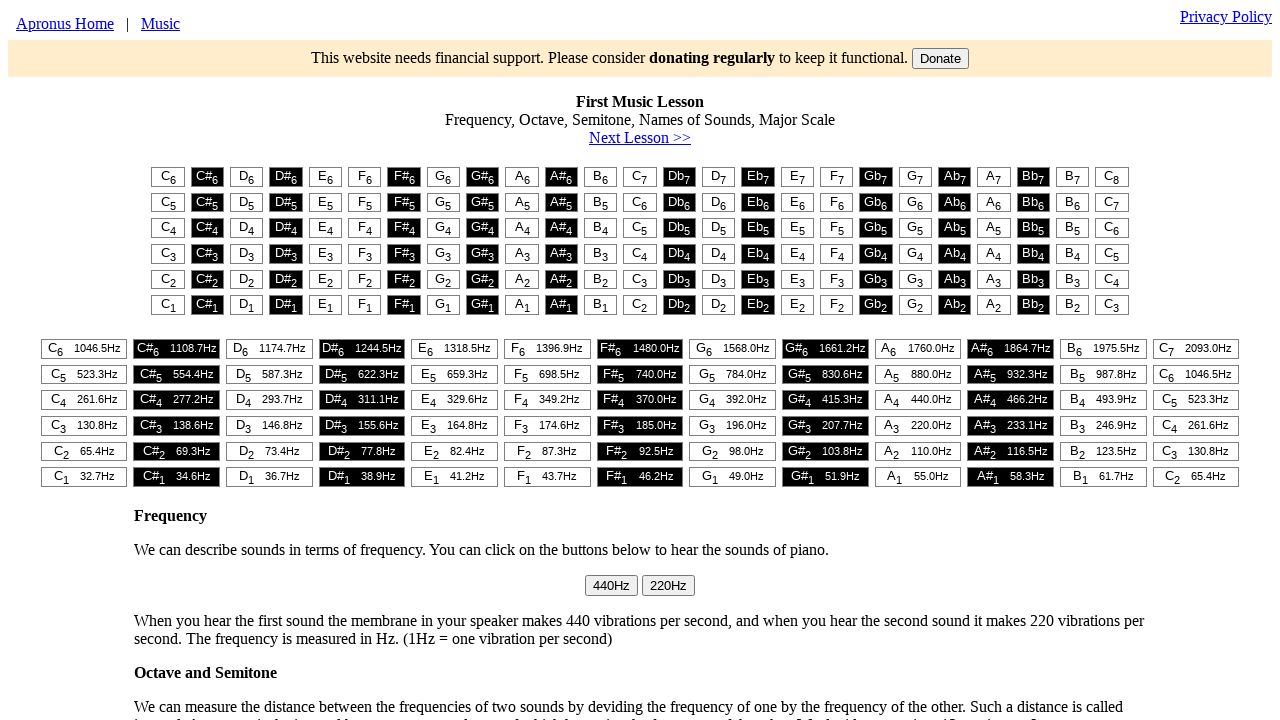

Navigated to music lesson page about frequency, octave, and semitones
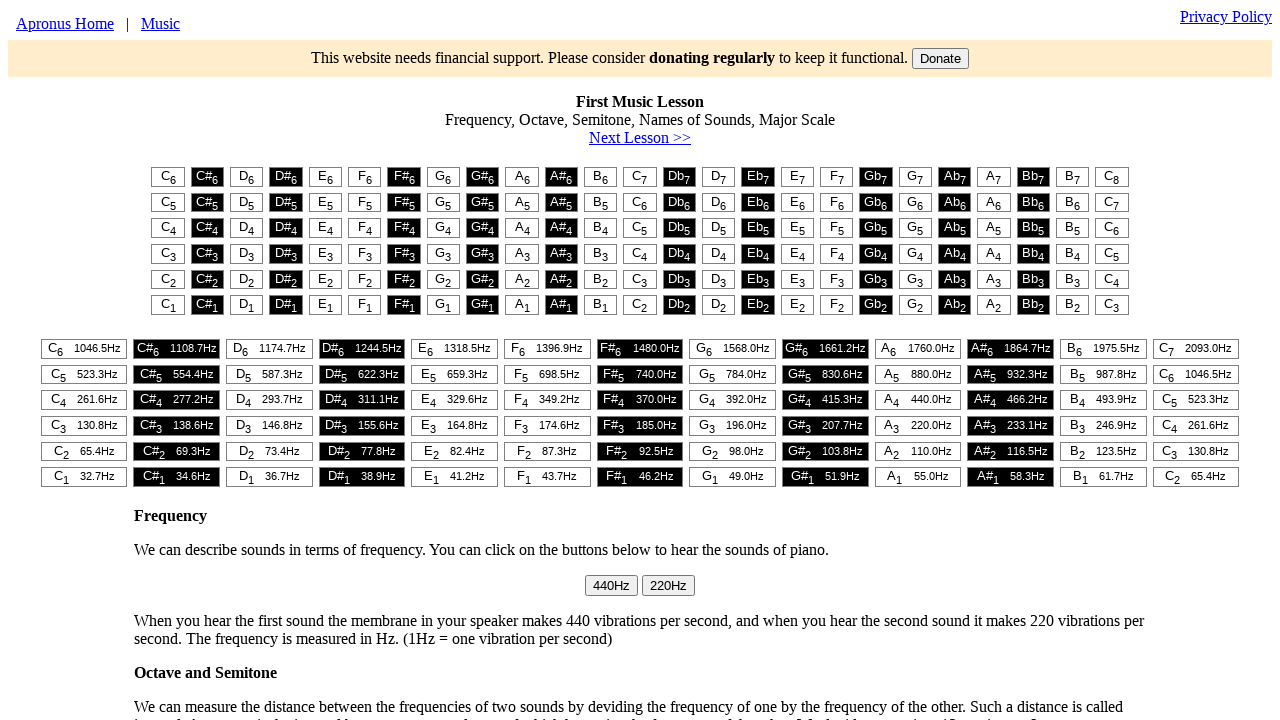

Clicked button element in the music lesson table at (168, 177) on #t1 > table > tr:nth-child(1) > td:nth-child(1) > button
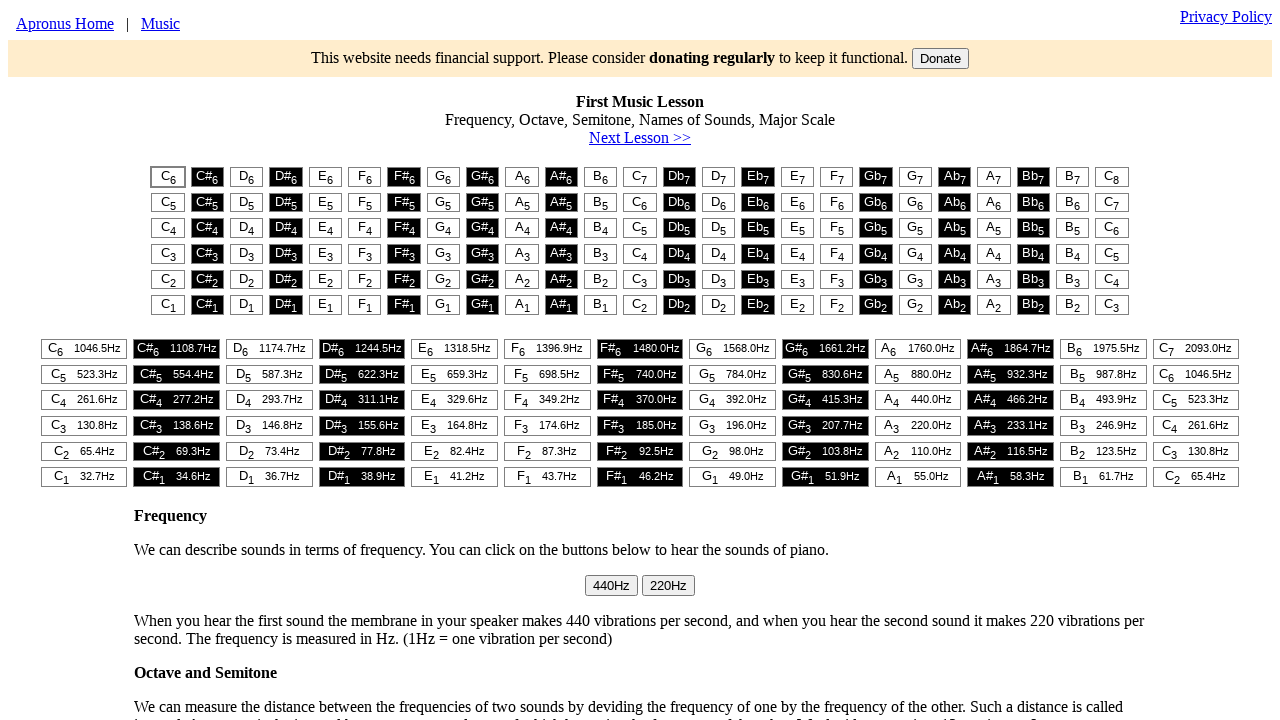

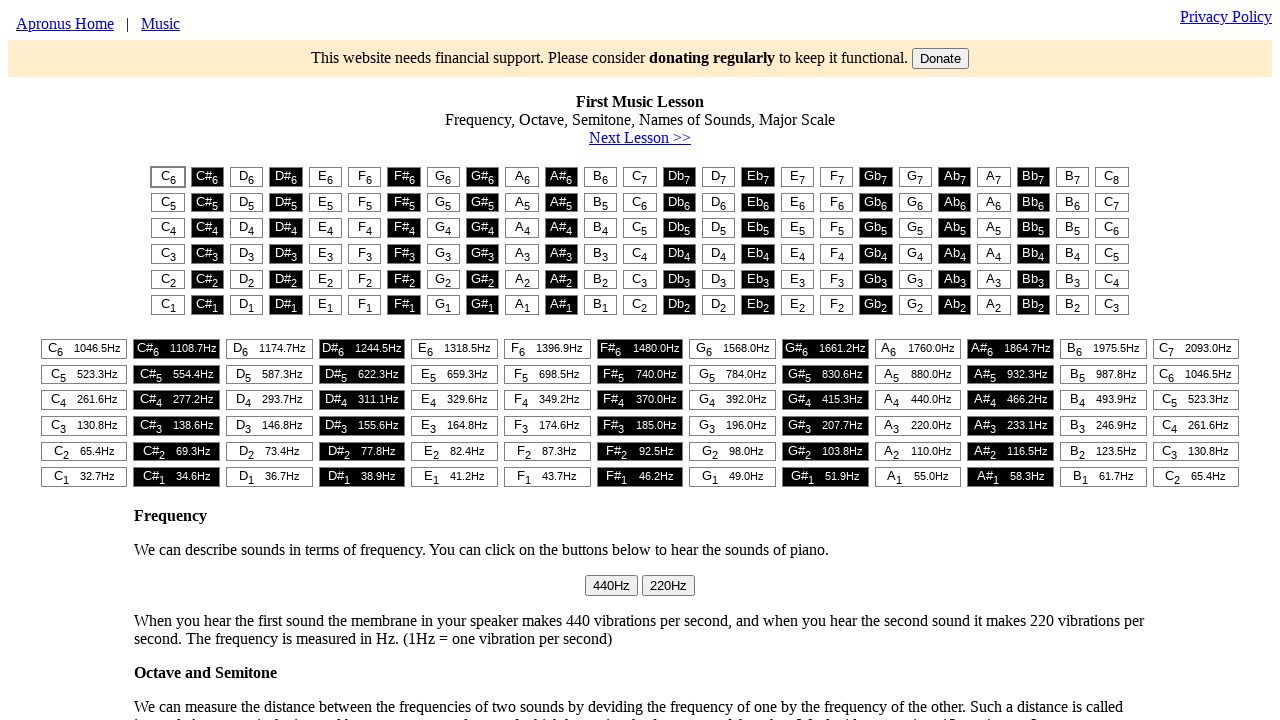